Tests network speed emulation by navigating to an Angular demo application and clicking on the library button while simulating slower network conditions

Starting URL: https://rahulshettyacademy.com/angularAppdemo/

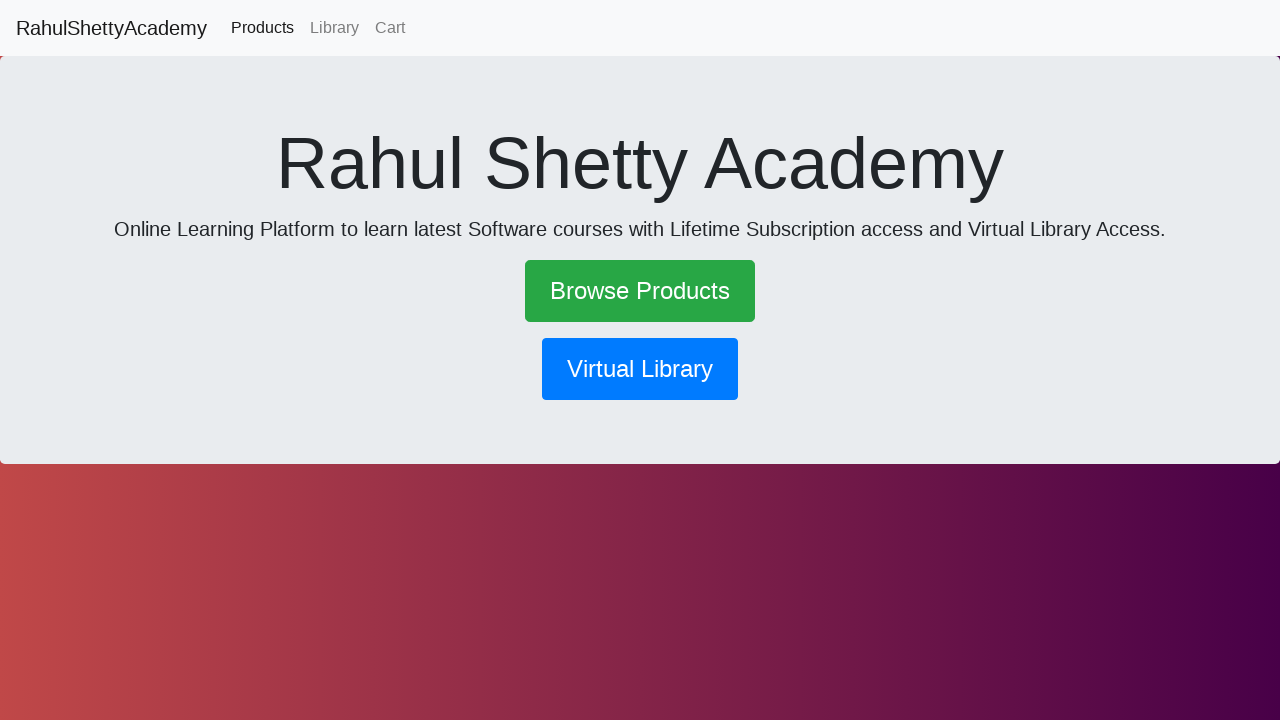

Clicked the library button on Angular demo application at (640, 369) on button[routerlink*='library']
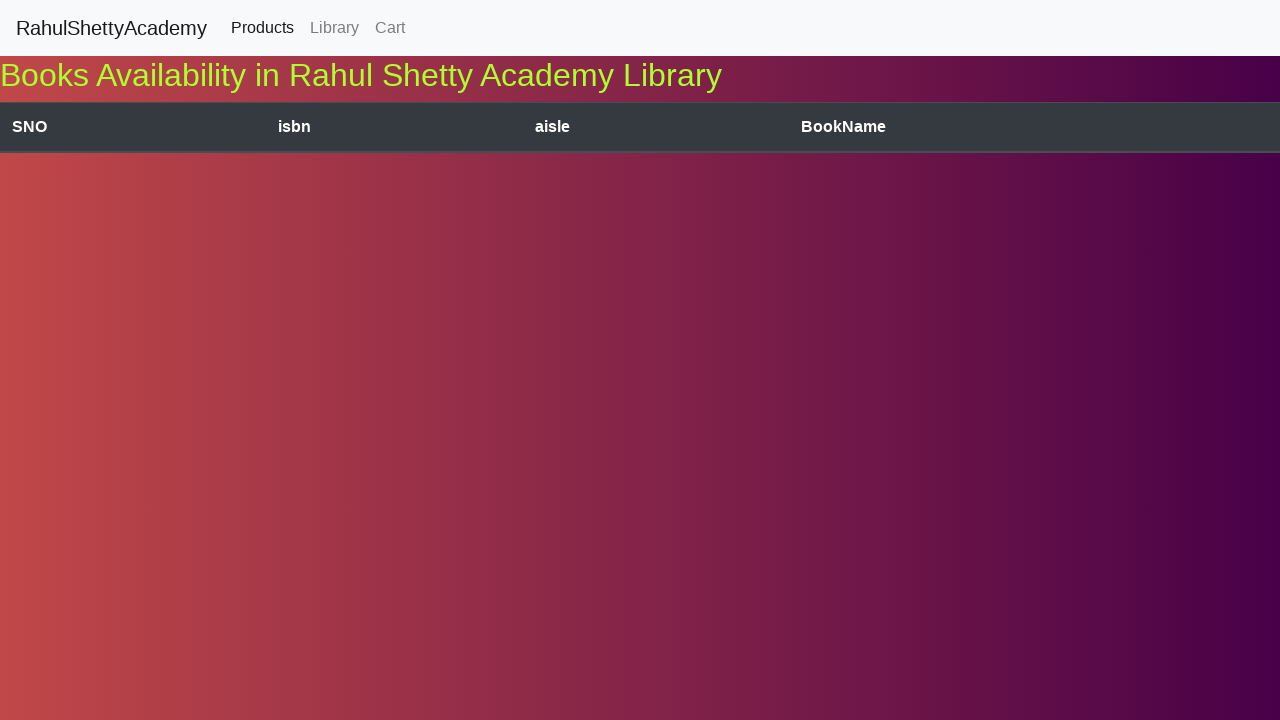

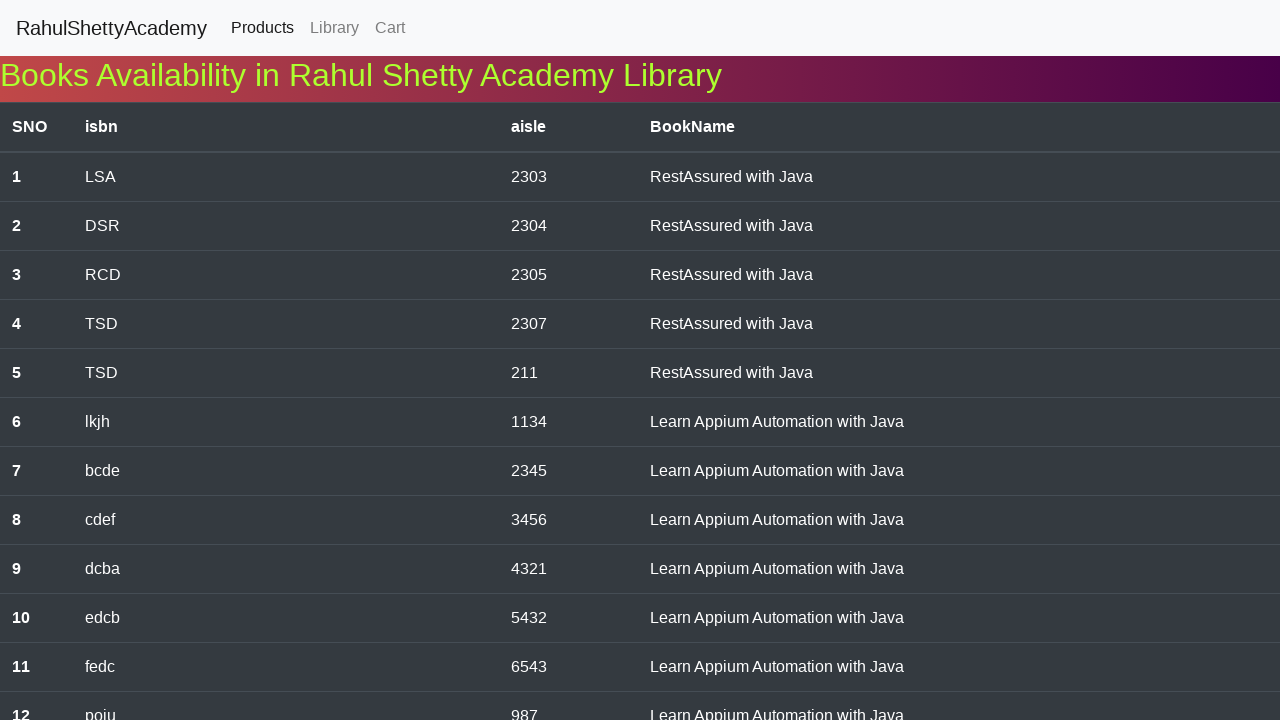